Tests lightbox functionality by opening a lightbox modal and then closing it

Starting URL: http://omayo.blogspot.com/p/lightbox.html

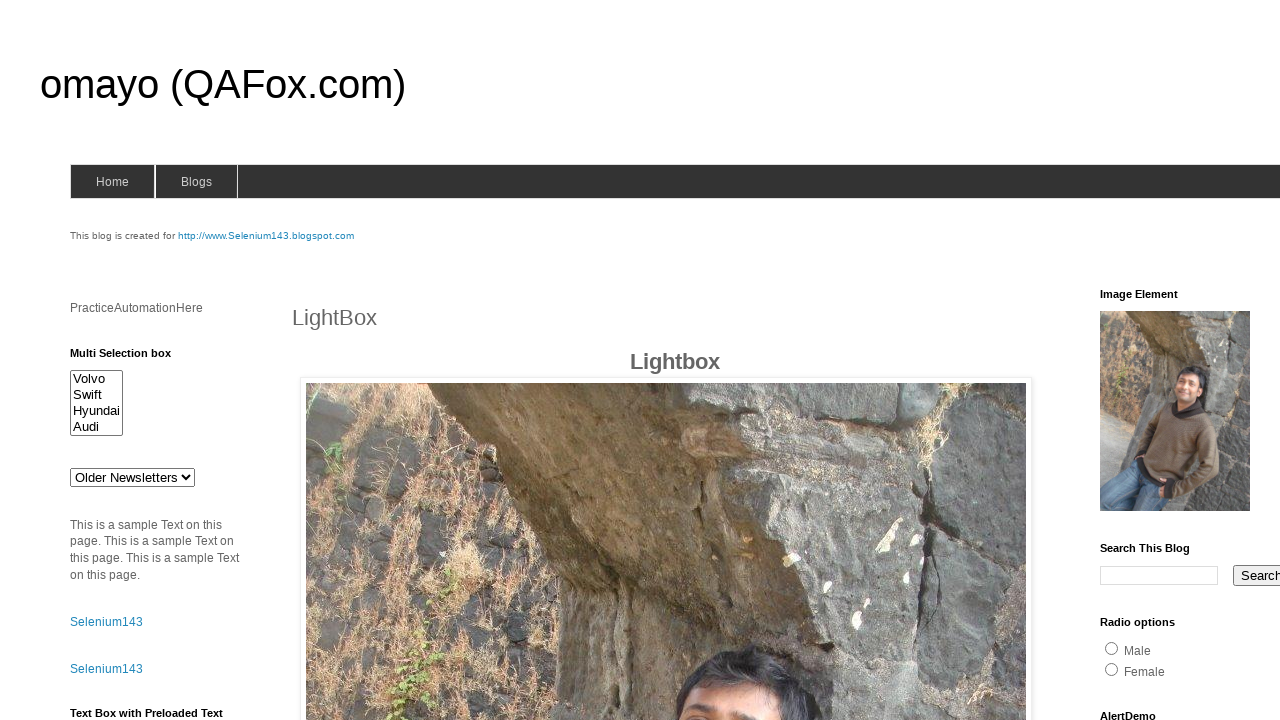

Navigated to lightbox test page
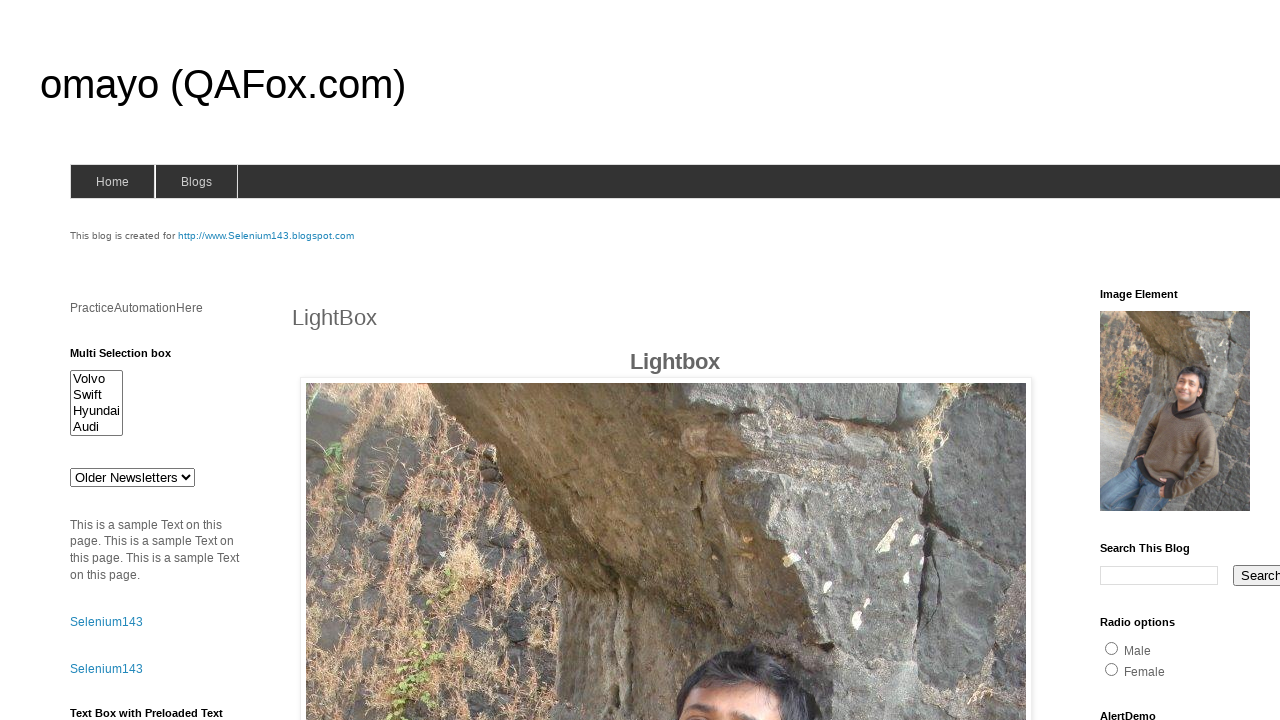

Clicked to open lightbox modal at (666, 360) on #lightbox1
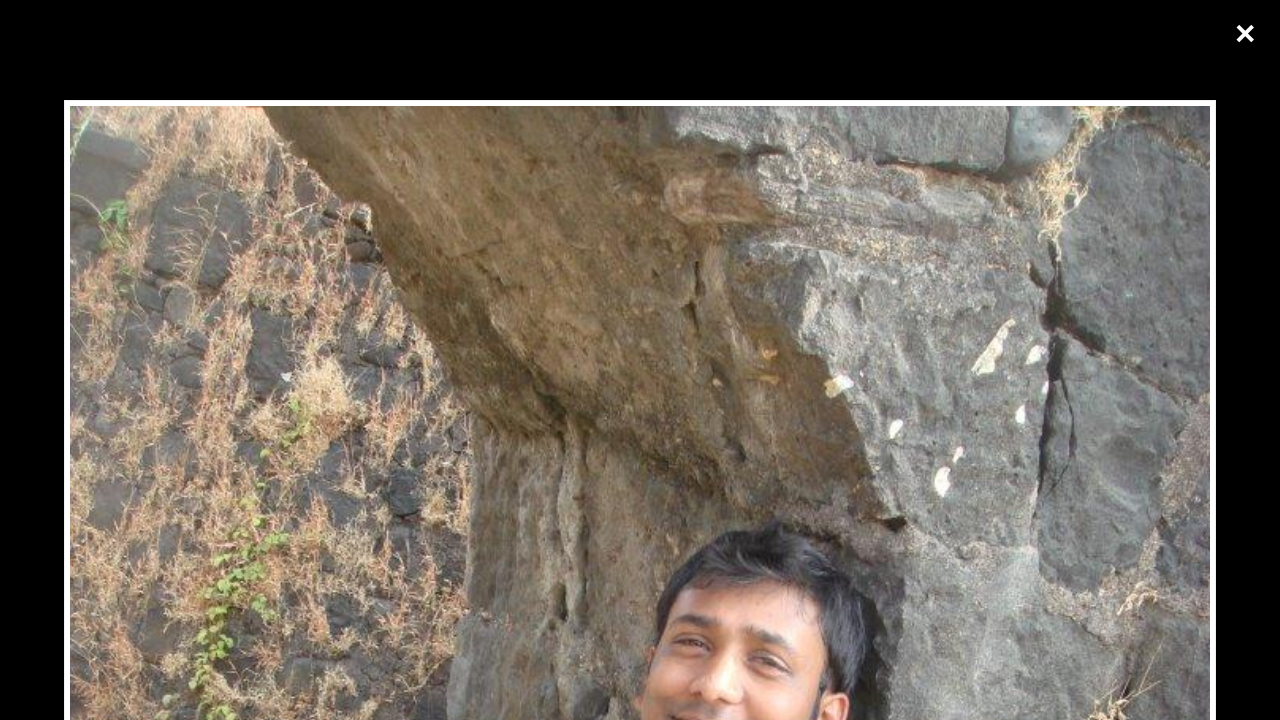

Clicked close button to close lightbox modal at (1245, 34) on .close.cursor
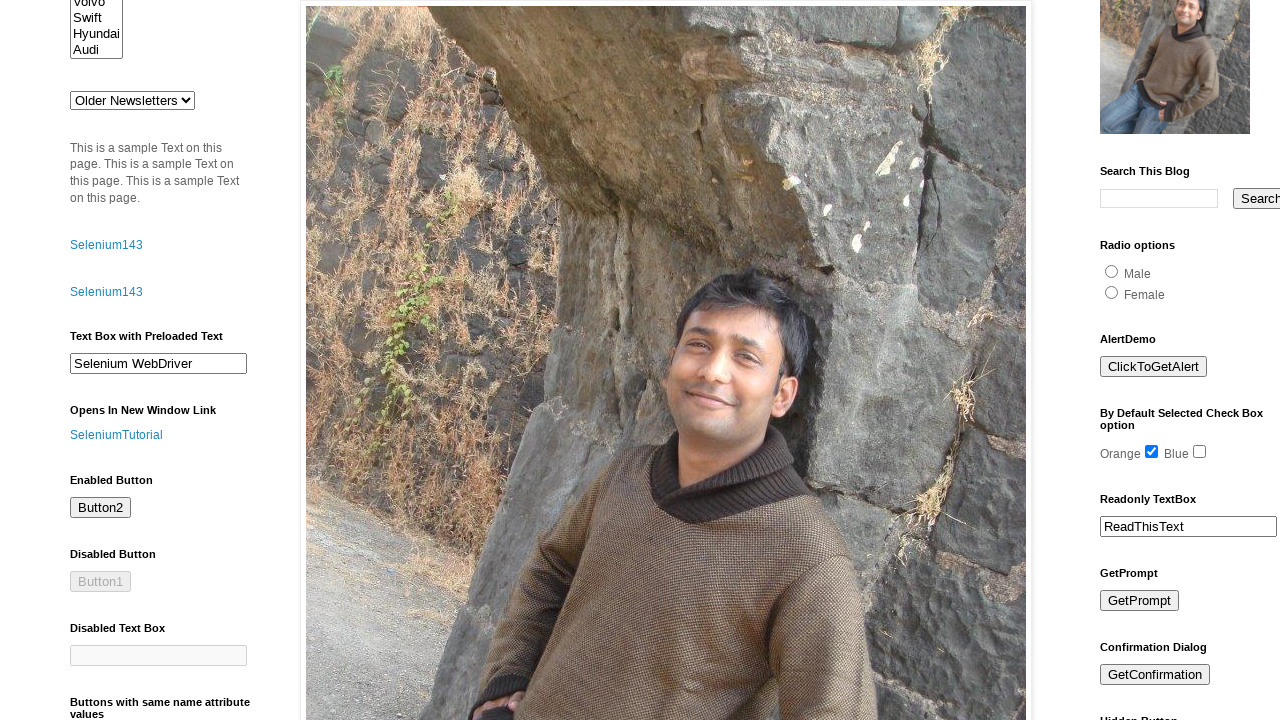

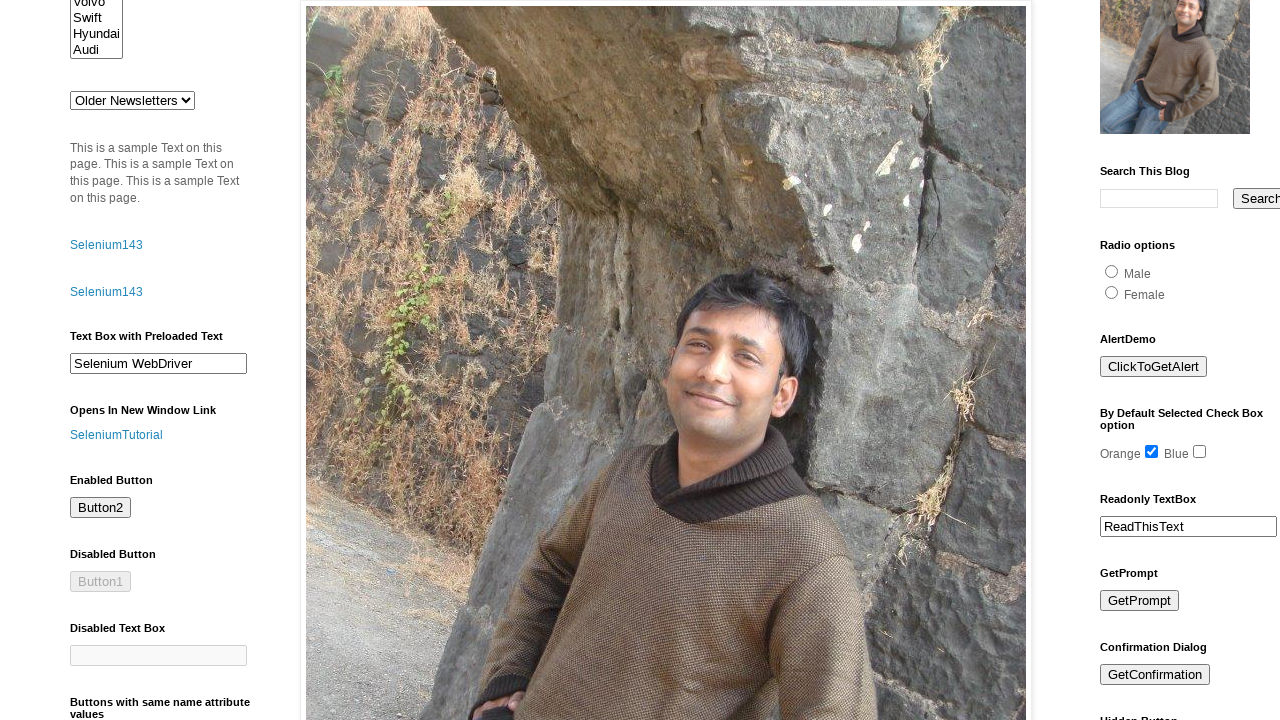